Waits for price to reach $100, books the item, then solves a mathematical challenge by calculating a formula and submitting the answer

Starting URL: http://suninjuly.github.io/explicit_wait2.html

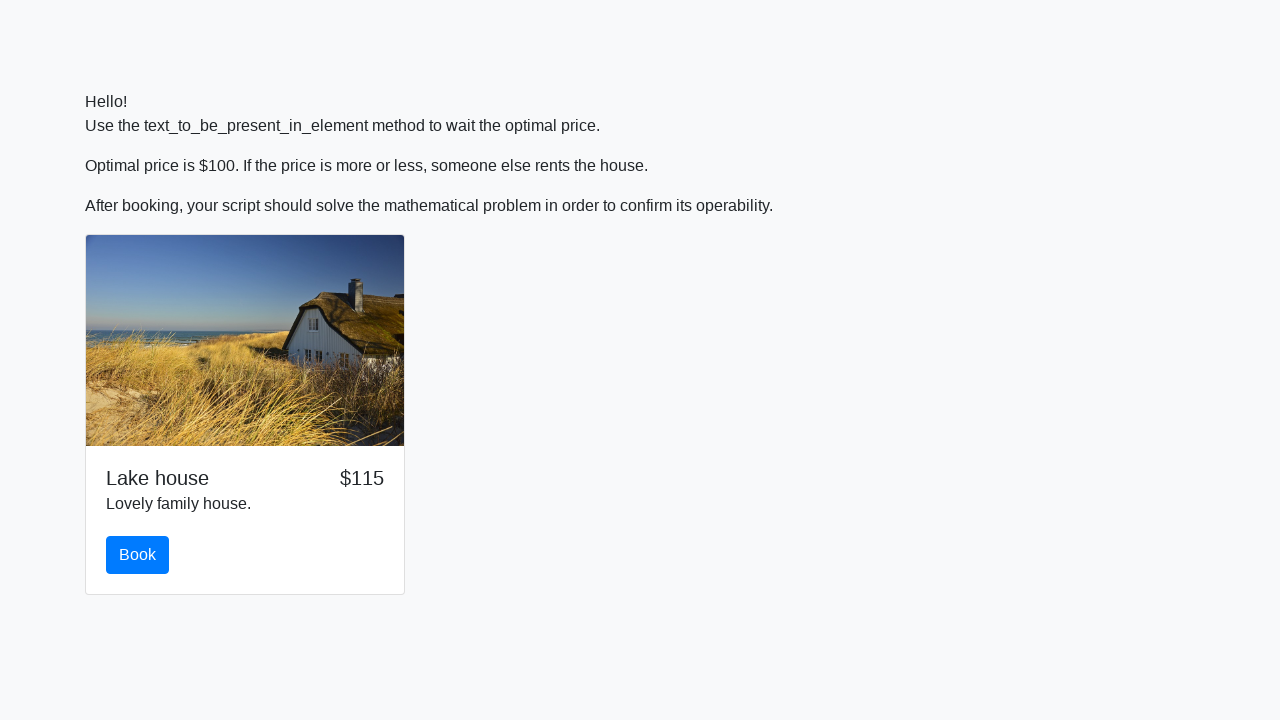

Waited for price to reach $100
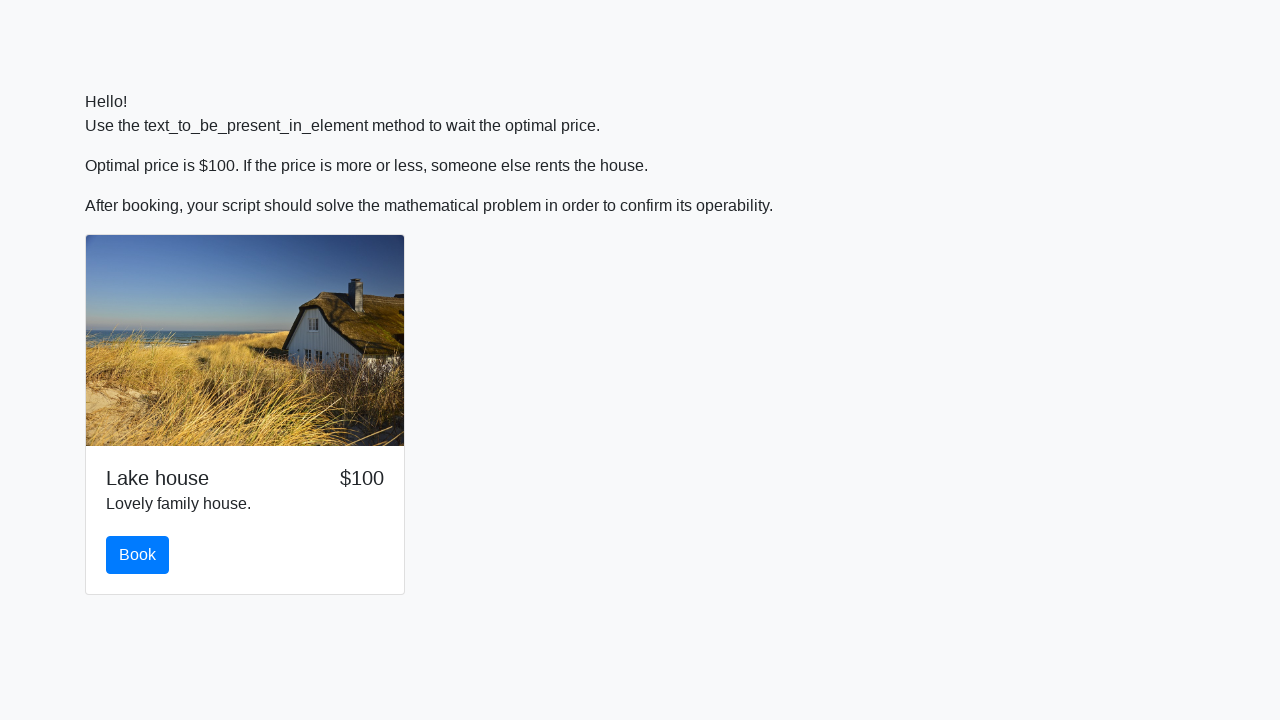

Clicked the book button at (138, 555) on #book
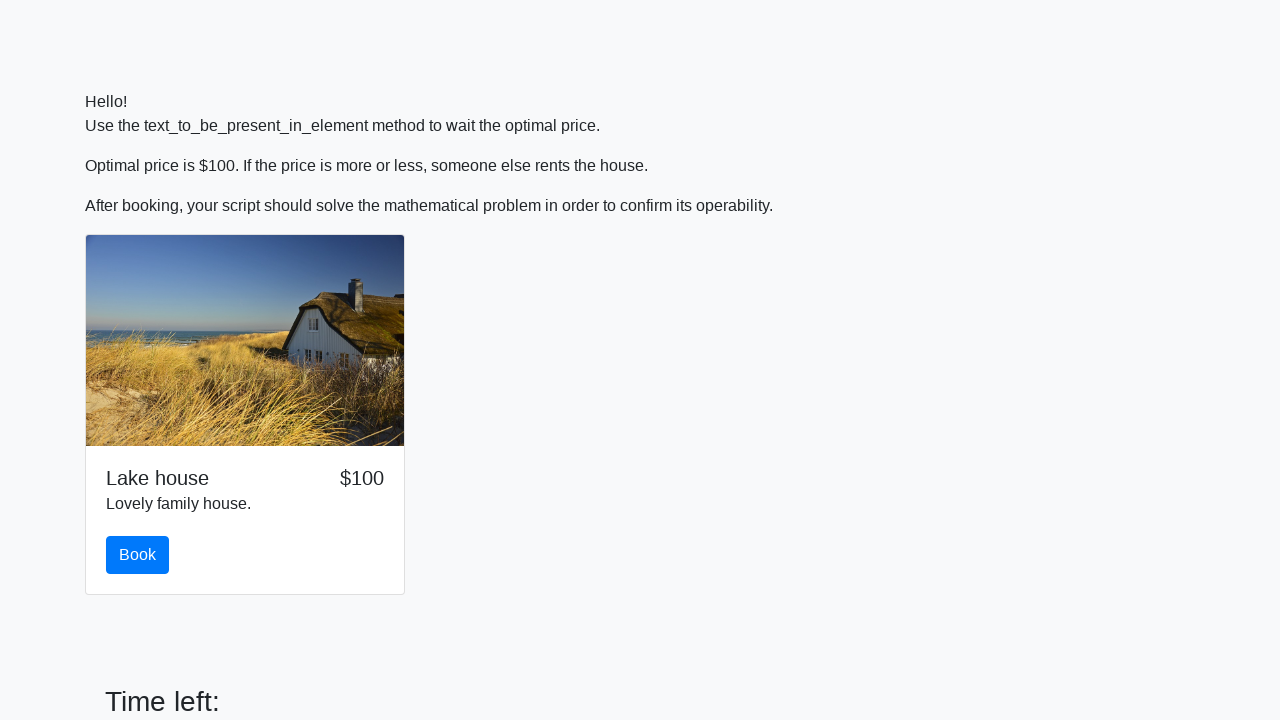

Retrieved input value for calculation: 930
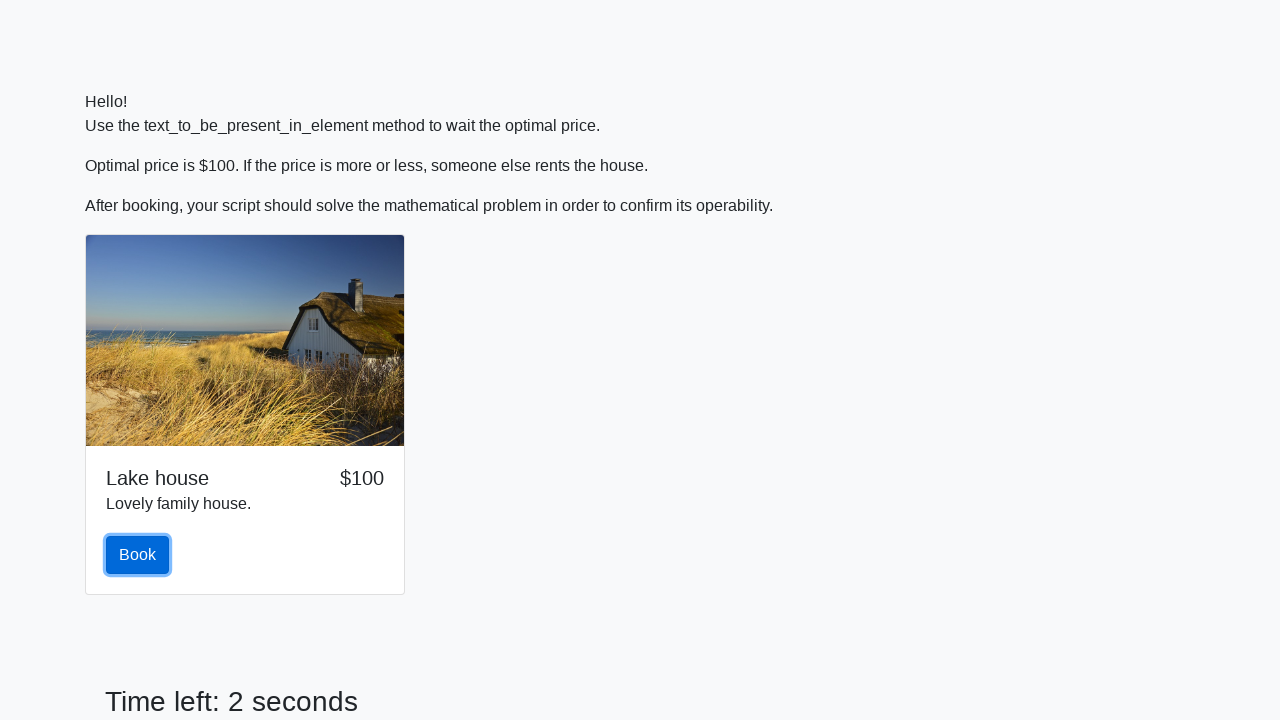

Calculated formula result: 0.05968788218979809
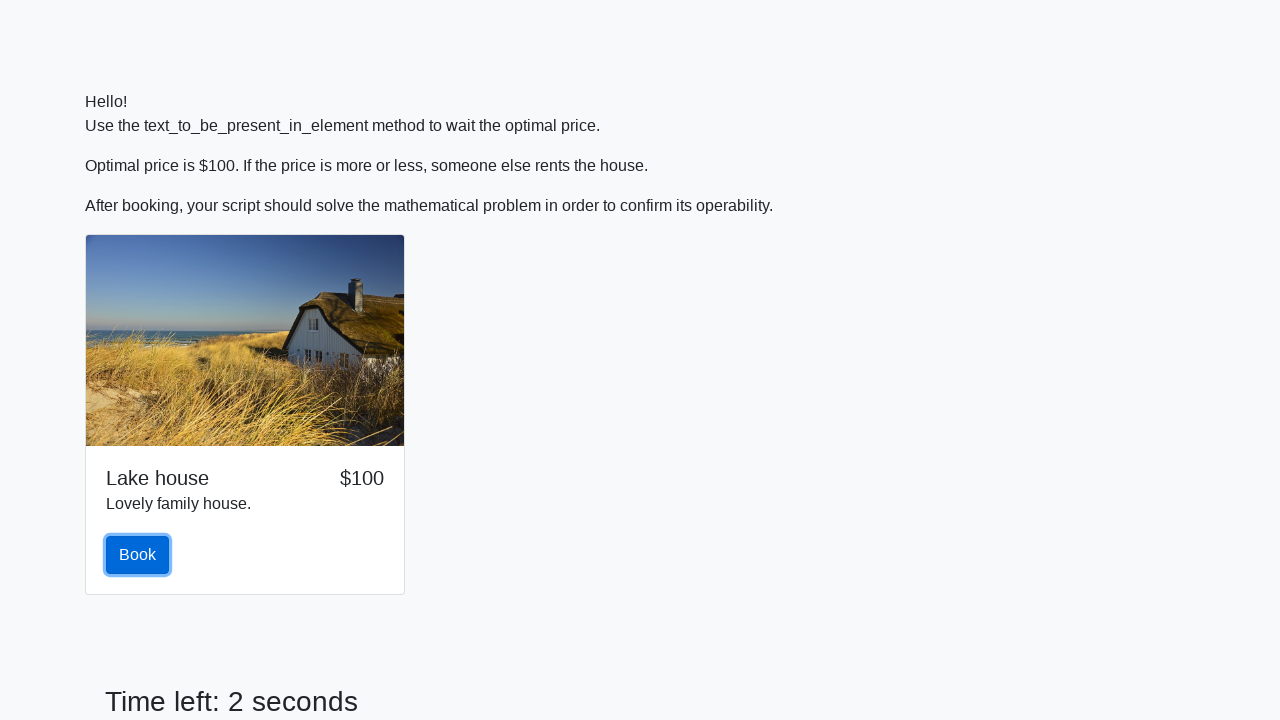

Filled answer field with calculated value: 0.05968788218979809 on #answer
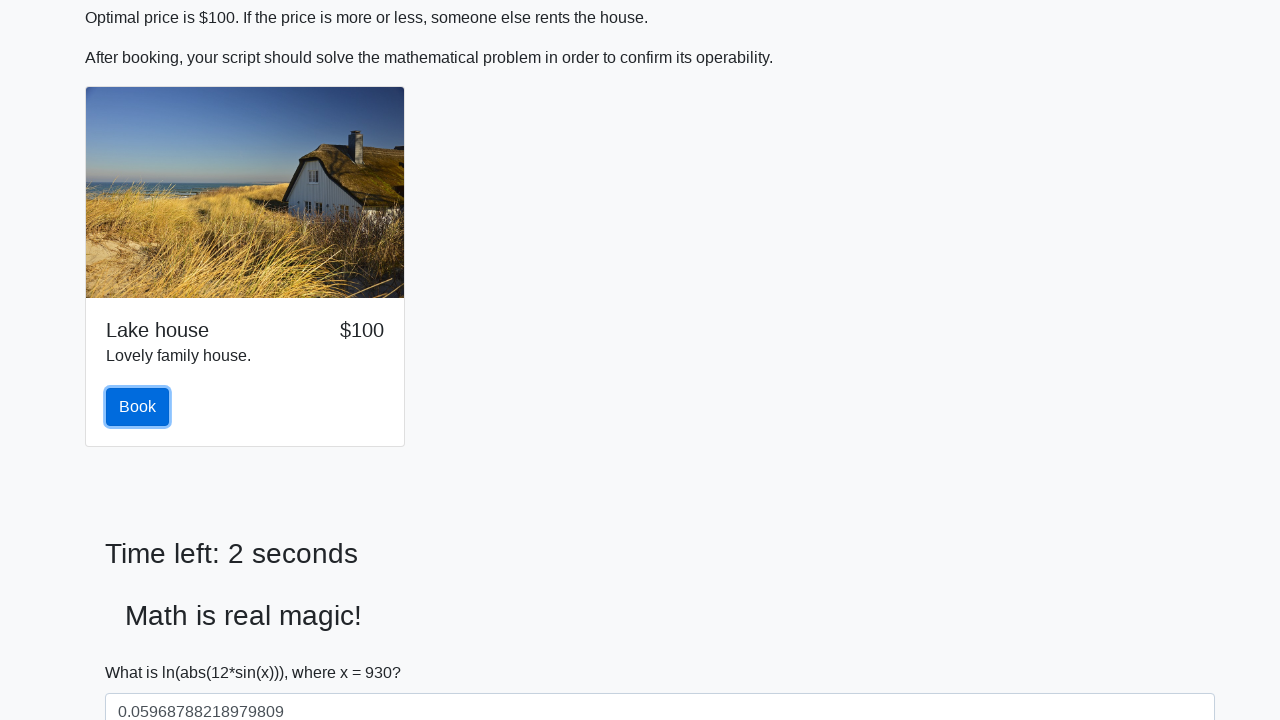

Clicked solve button to submit the answer at (143, 651) on #solve
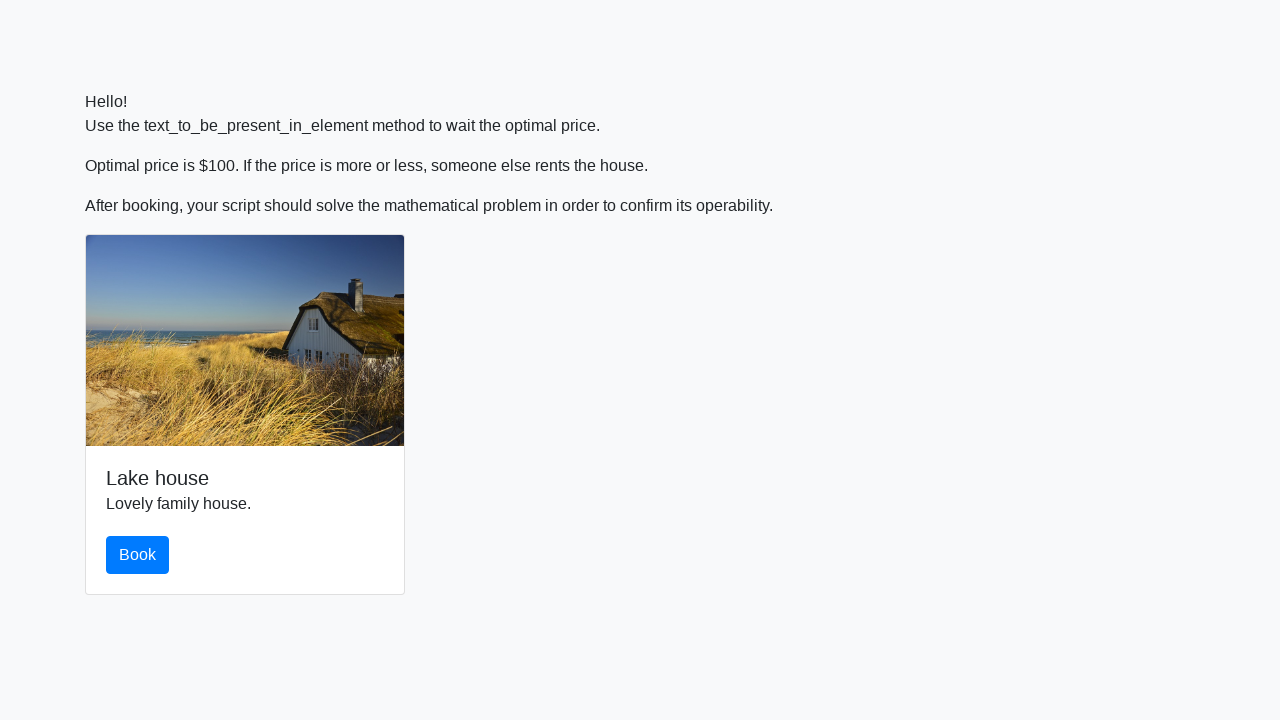

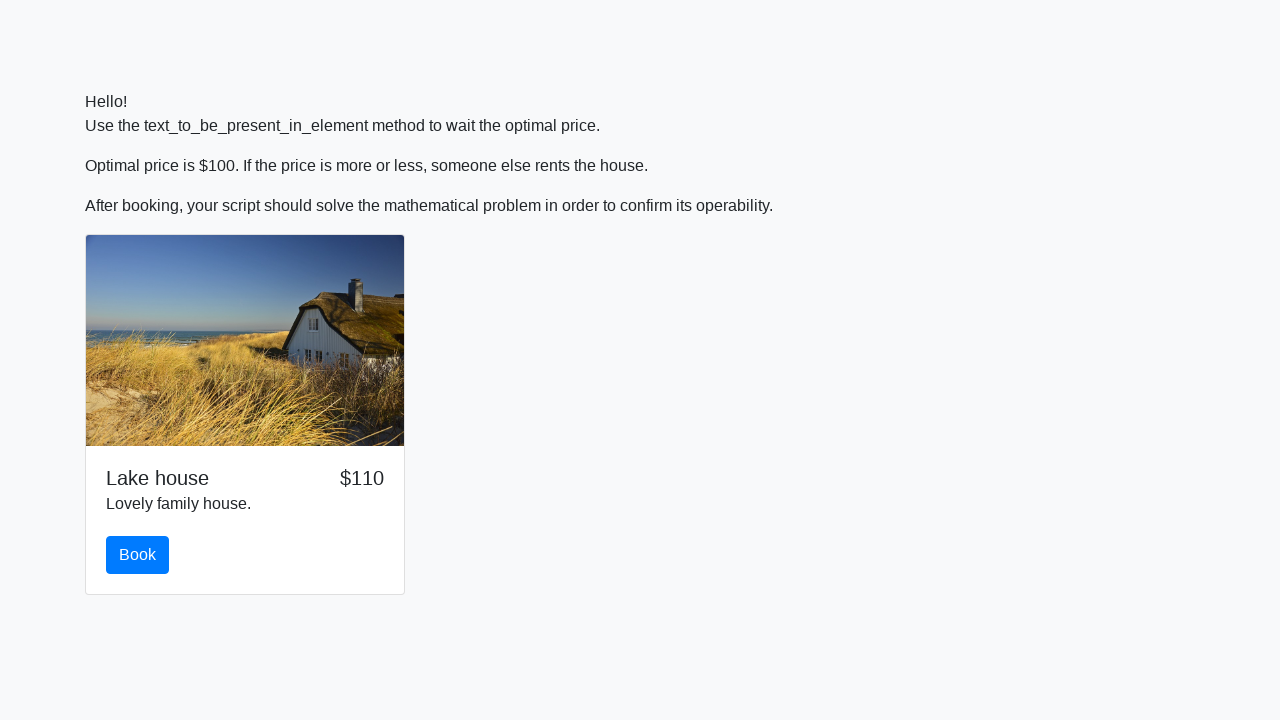